Navigates to ICICI Lombard website and interacts with tab sections to verify they are present and accessible

Starting URL: https://www.icicilombard.com/

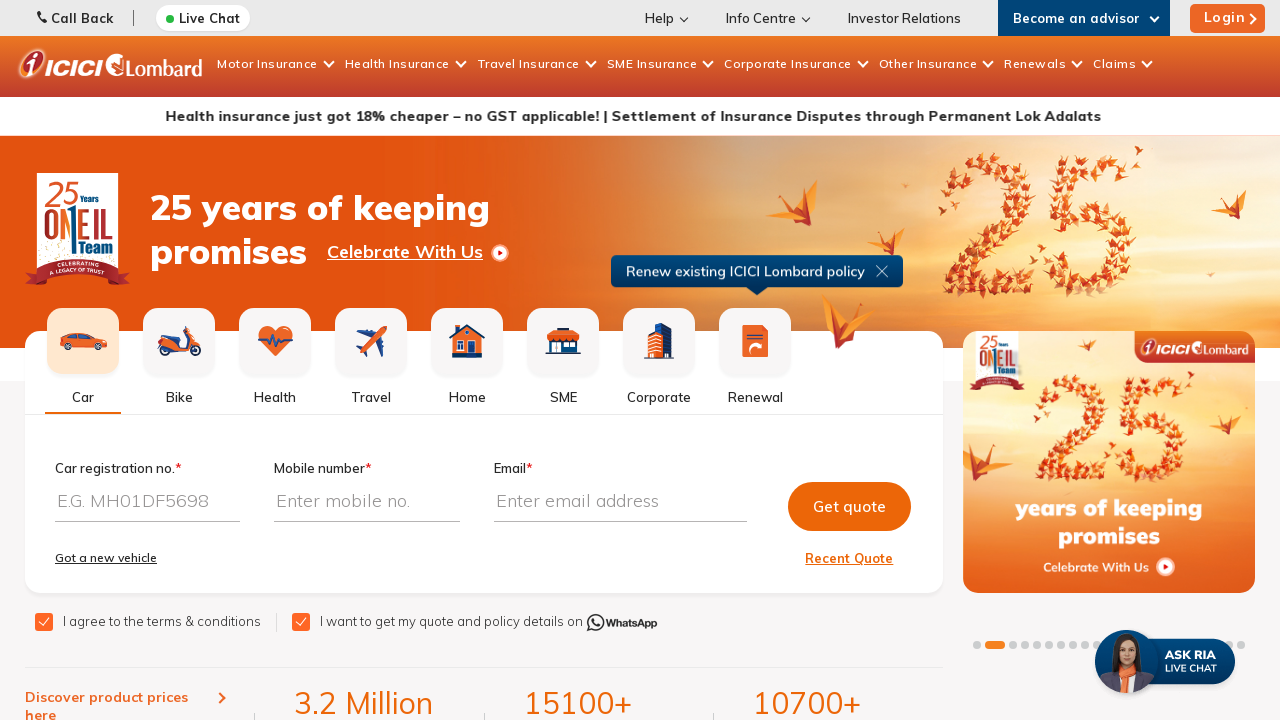

Navigated to ICICI Lombard website
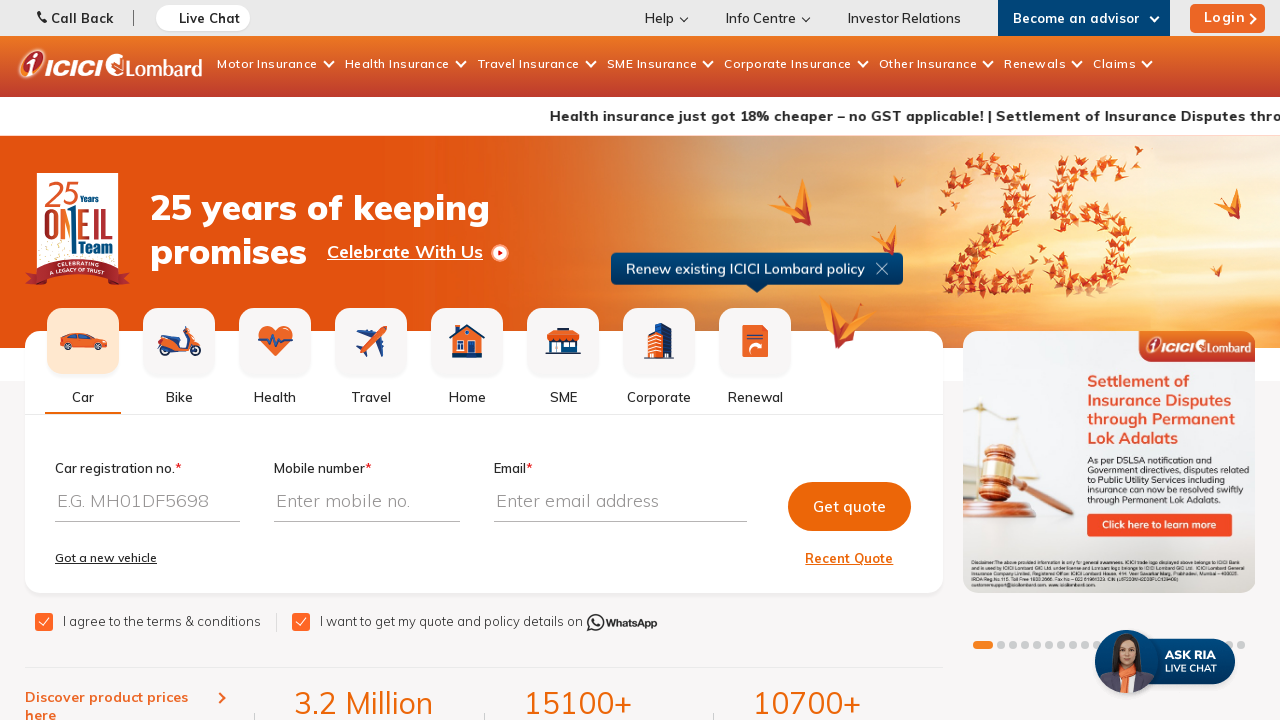

Located all tab section elements on the page
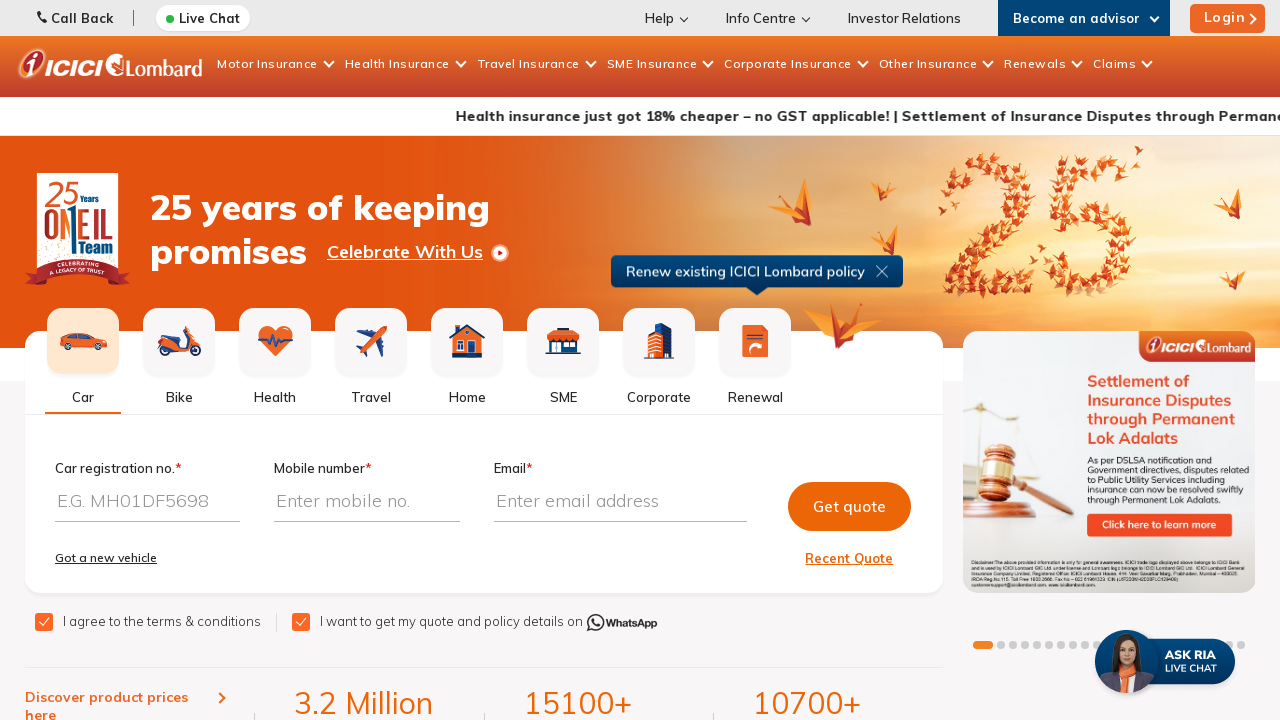

Verified that 8 tab sections are present and accessible
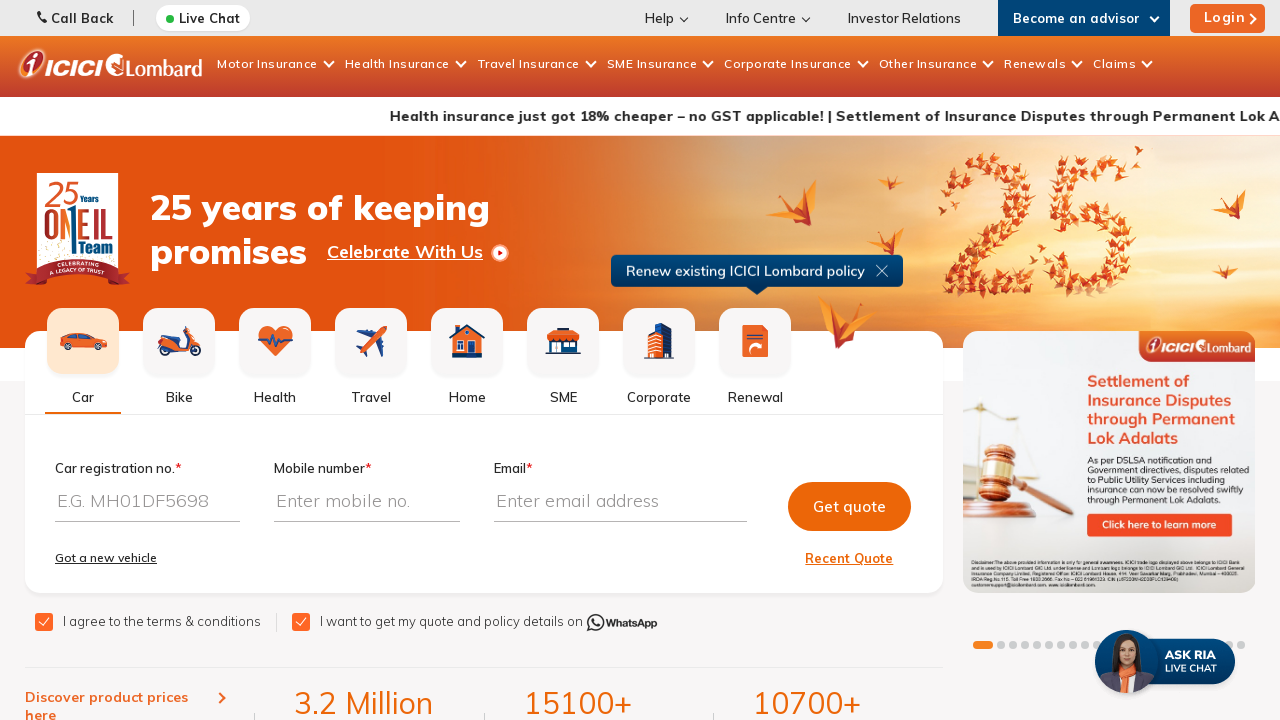

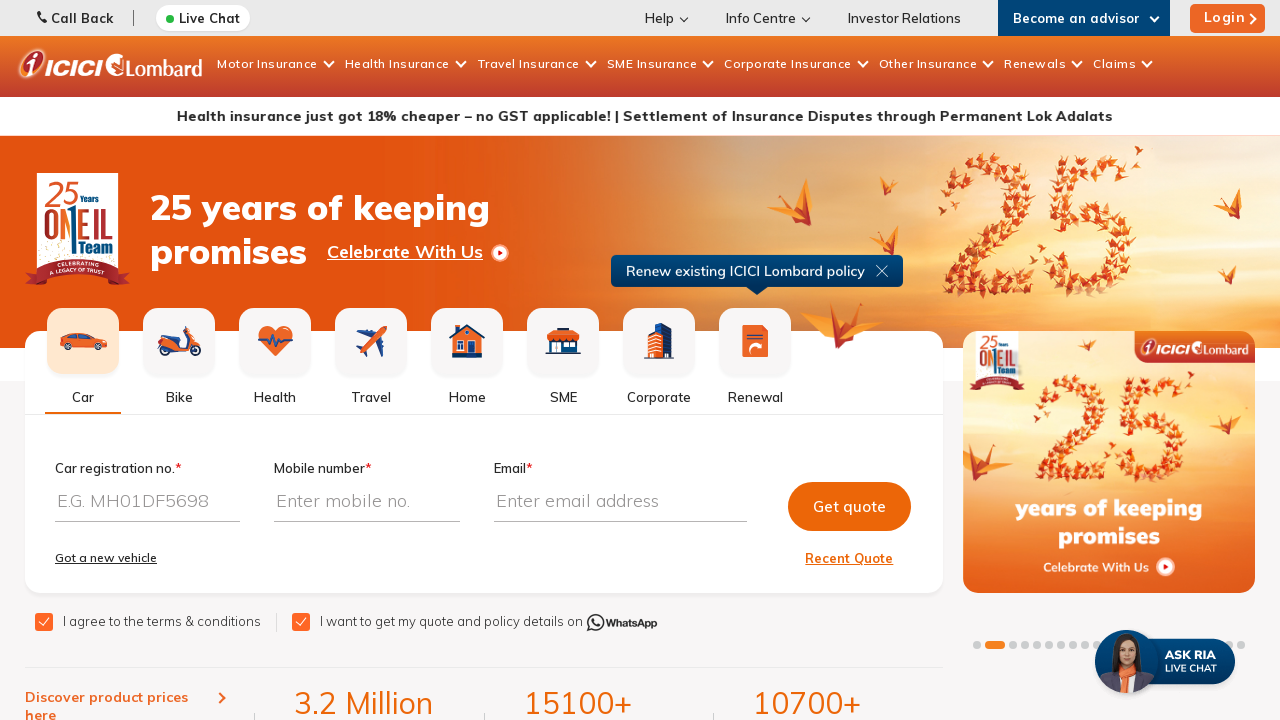